Verifies text content in a specific cell of a web table

Starting URL: https://rahulshettyacademy.com/AutomationPractice/

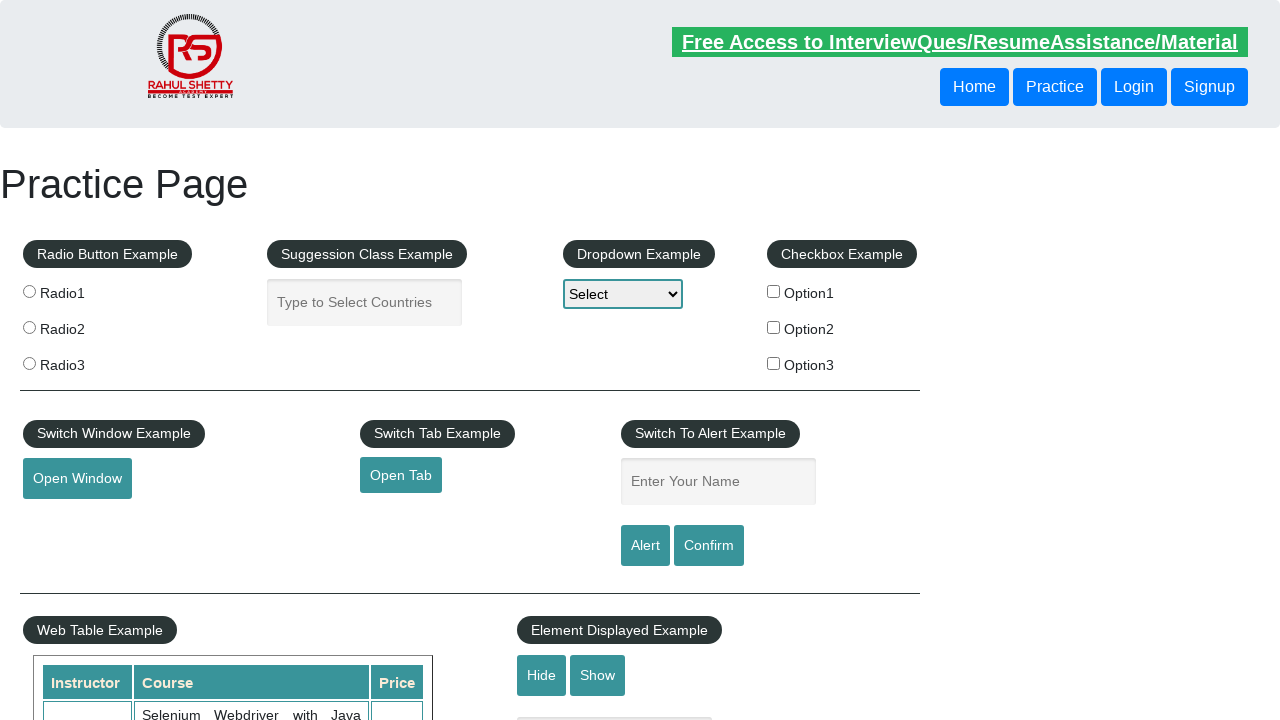

Waited for table to be present on the page
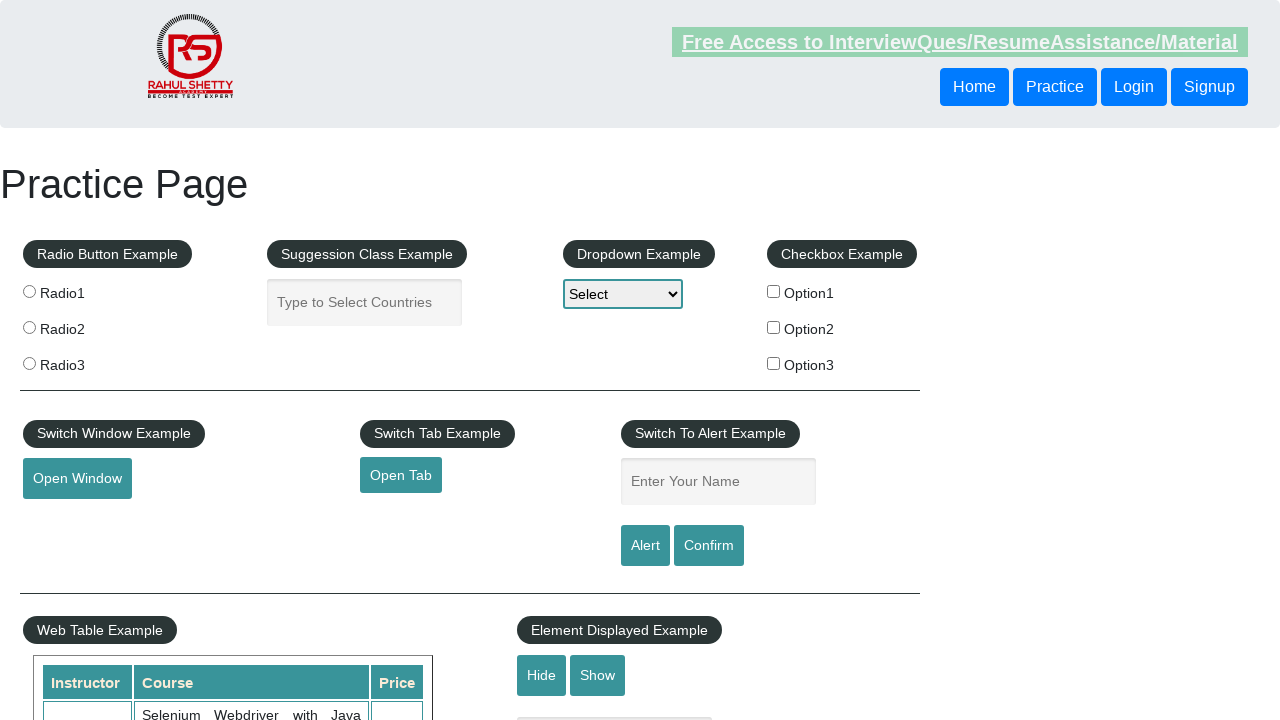

Retrieved text content from table row 9, column 2
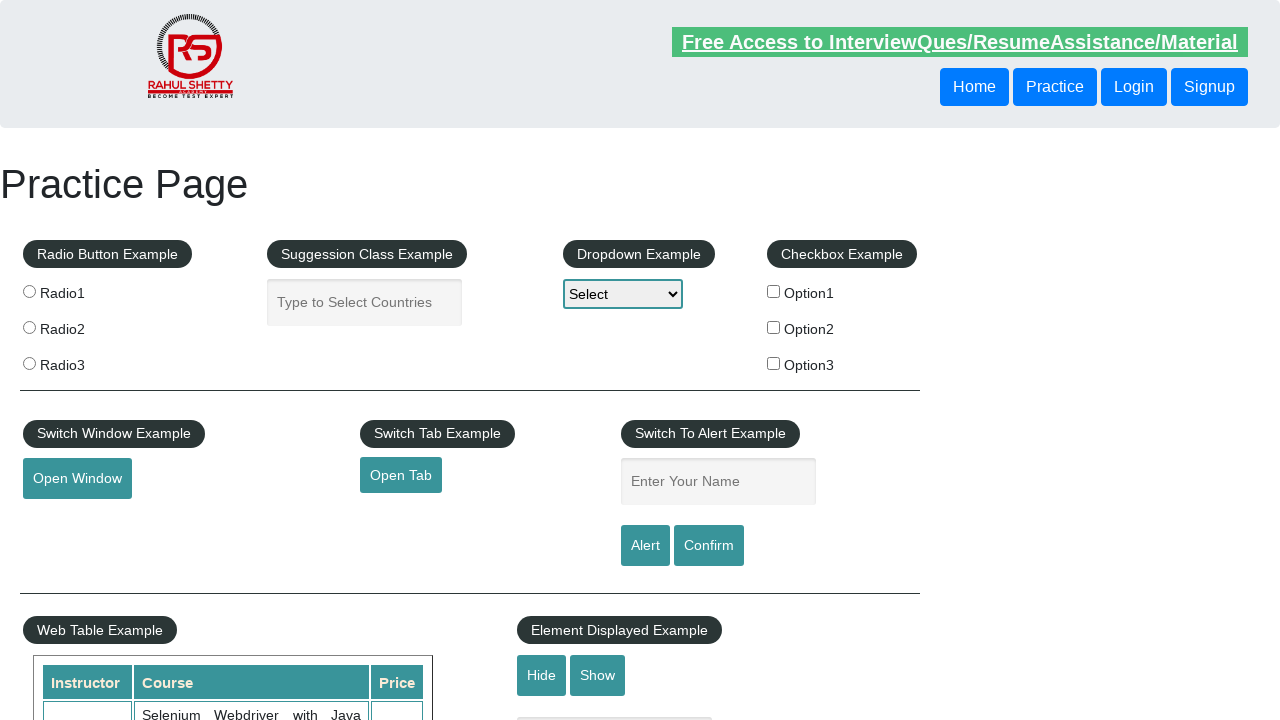

Verified table cell text matches expected value: 'Master Selenium Automation in simple Python Language'
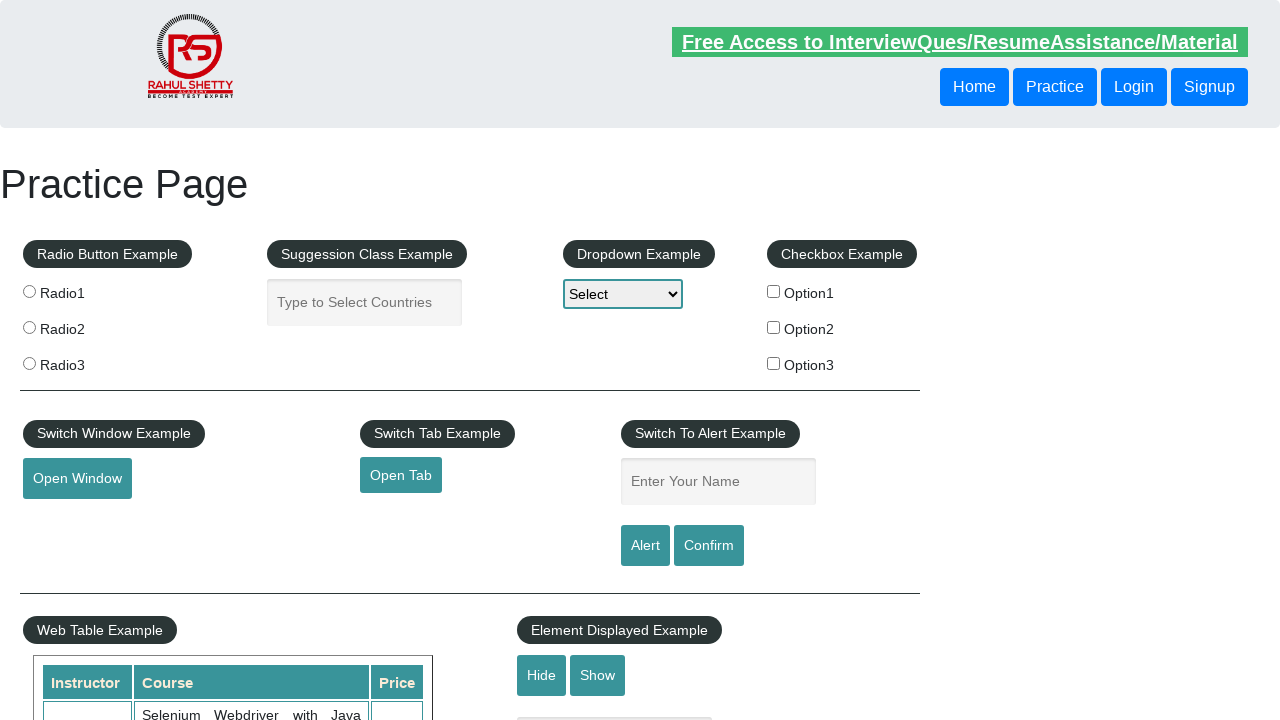

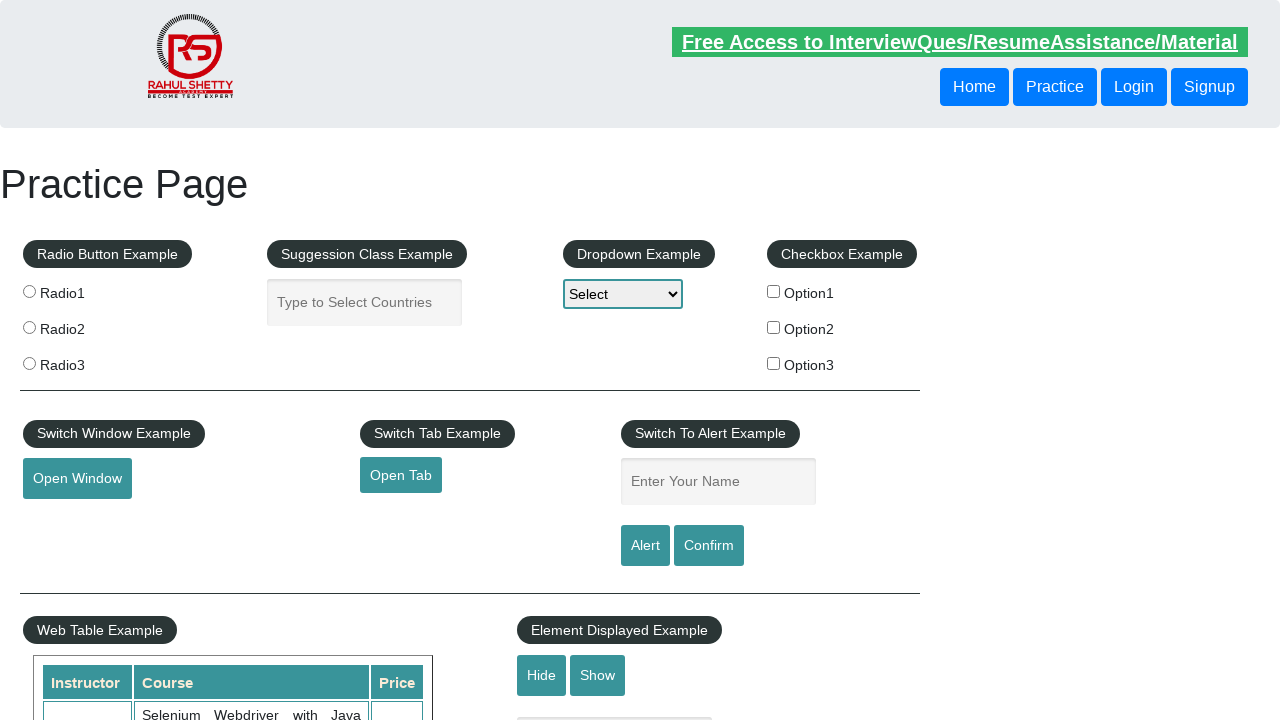